Tests that browser back button navigates correctly through filter states

Starting URL: https://demo.playwright.dev/todomvc

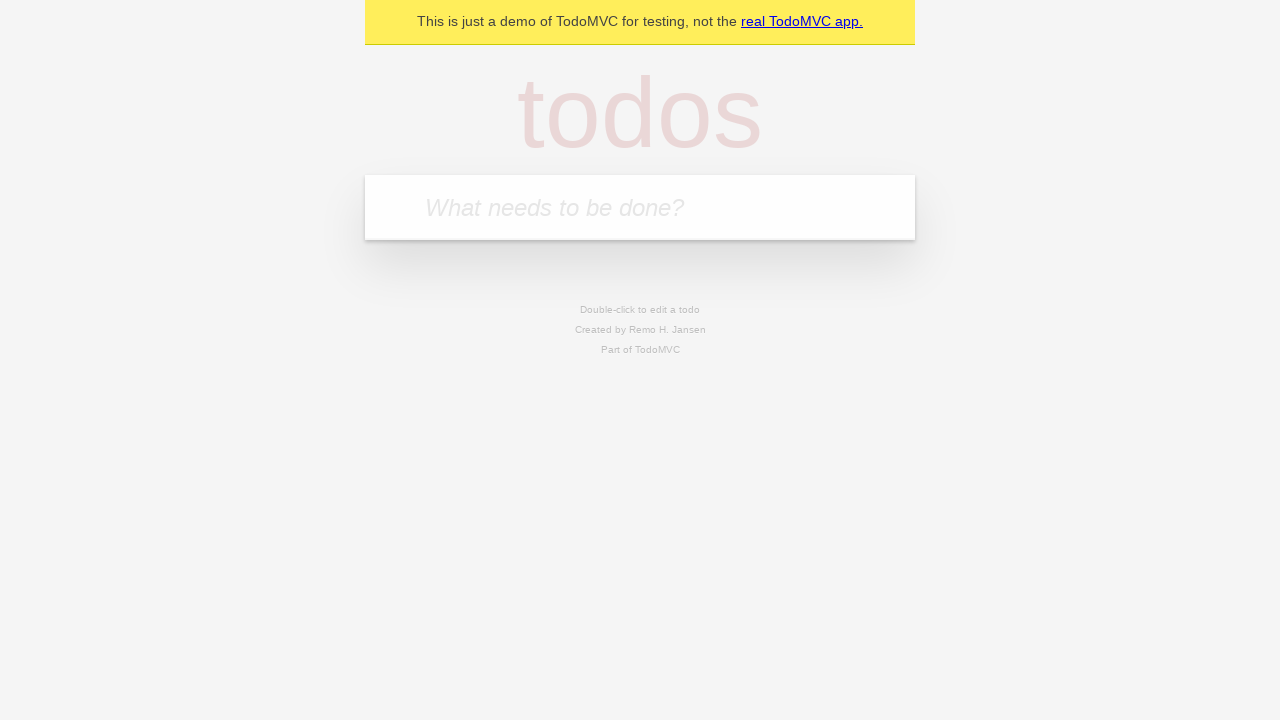

Filled todo input with 'buy some cheese' on internal:attr=[placeholder="What needs to be done?"i]
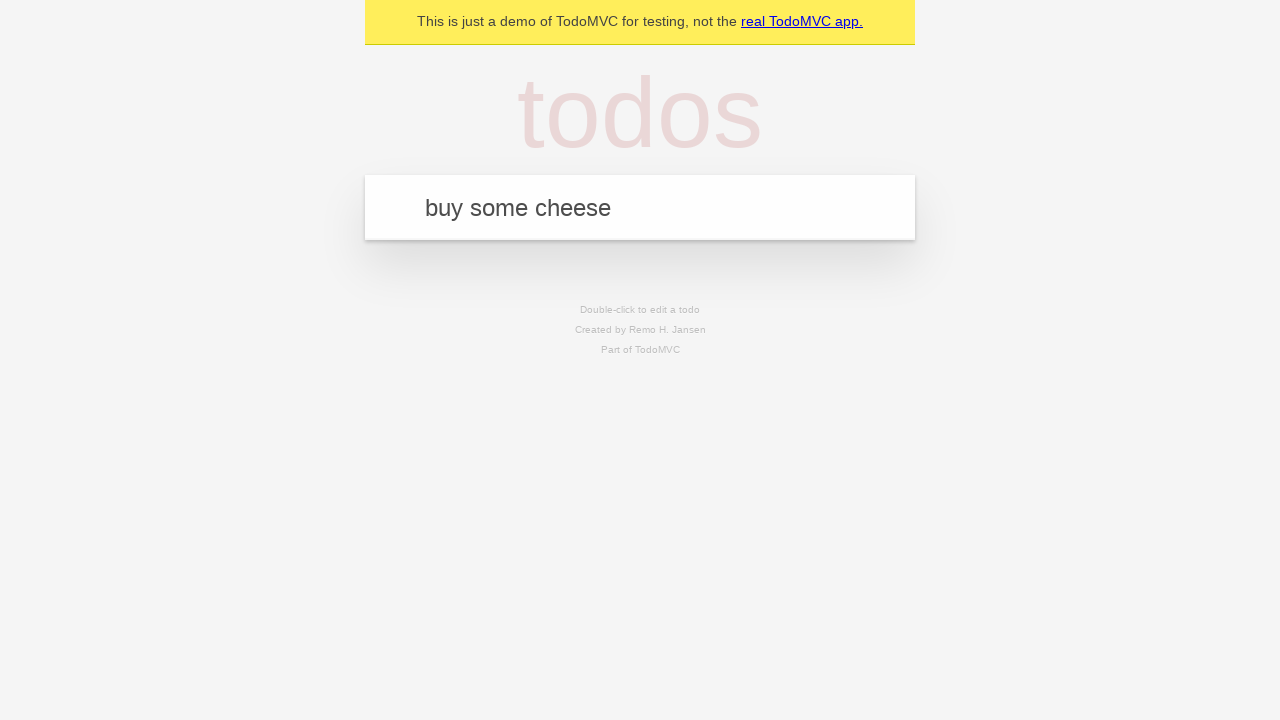

Pressed Enter to create first todo item on internal:attr=[placeholder="What needs to be done?"i]
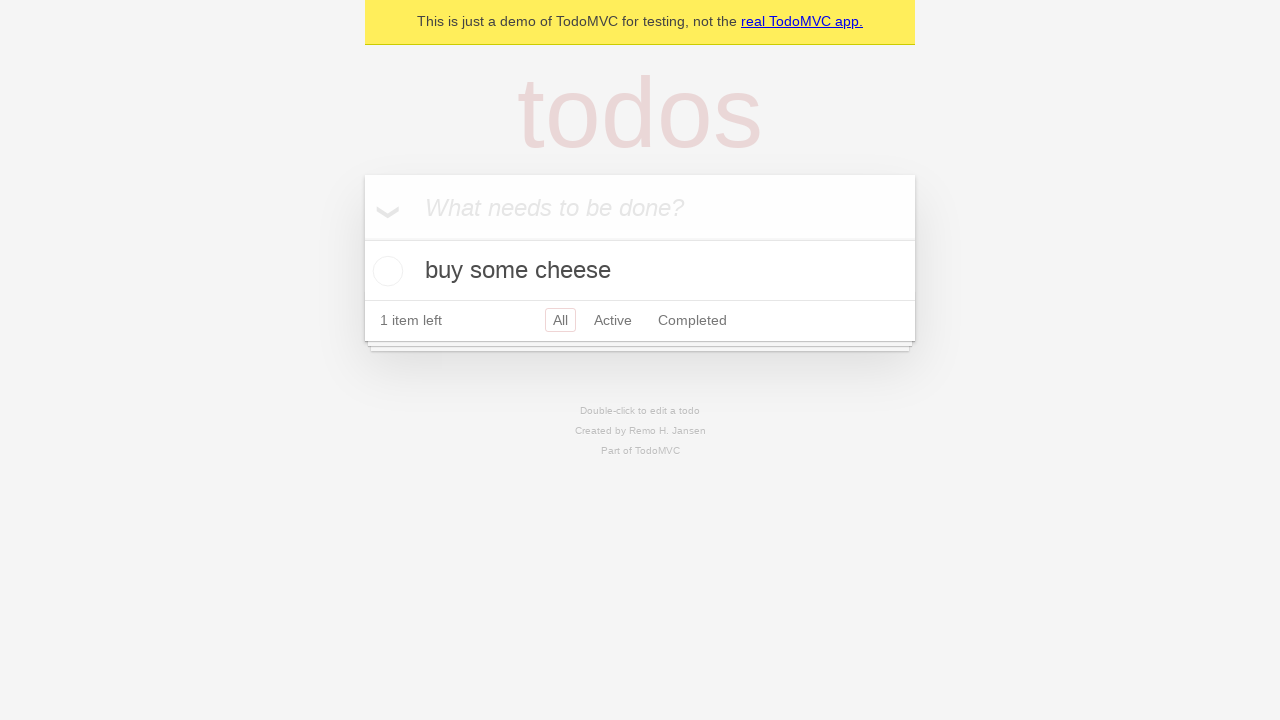

Filled todo input with 'feed the cat' on internal:attr=[placeholder="What needs to be done?"i]
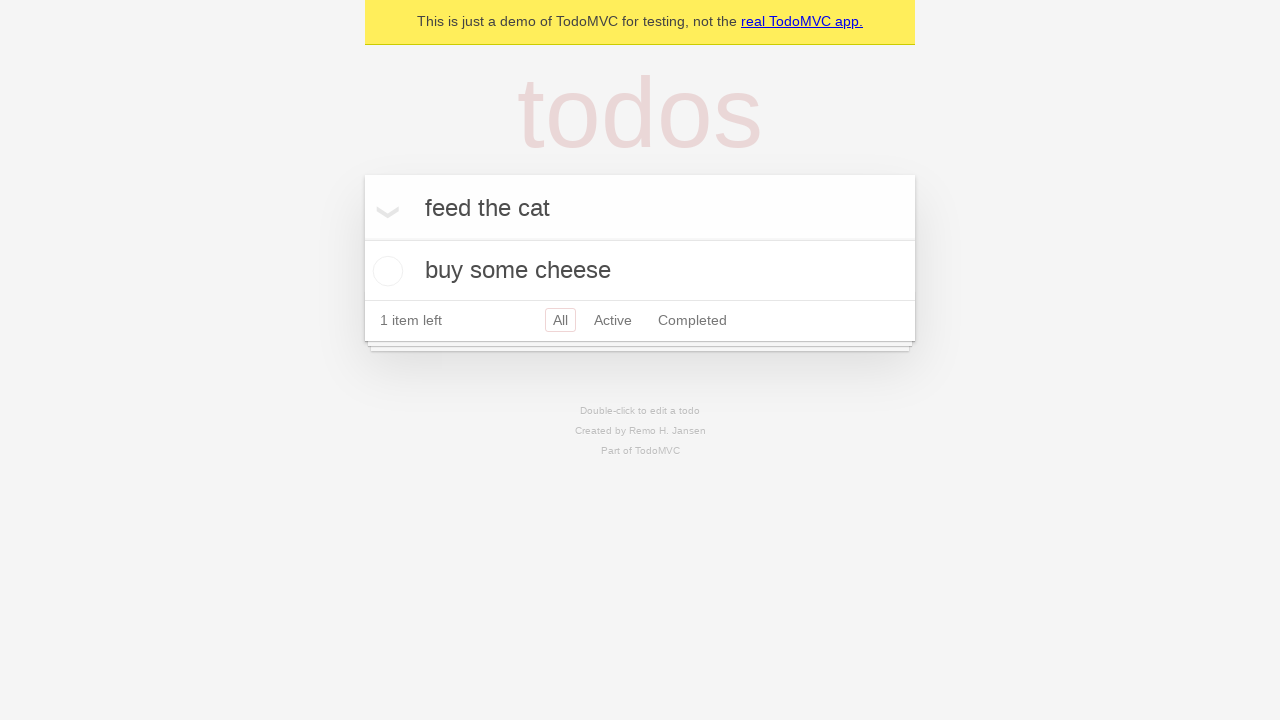

Pressed Enter to create second todo item on internal:attr=[placeholder="What needs to be done?"i]
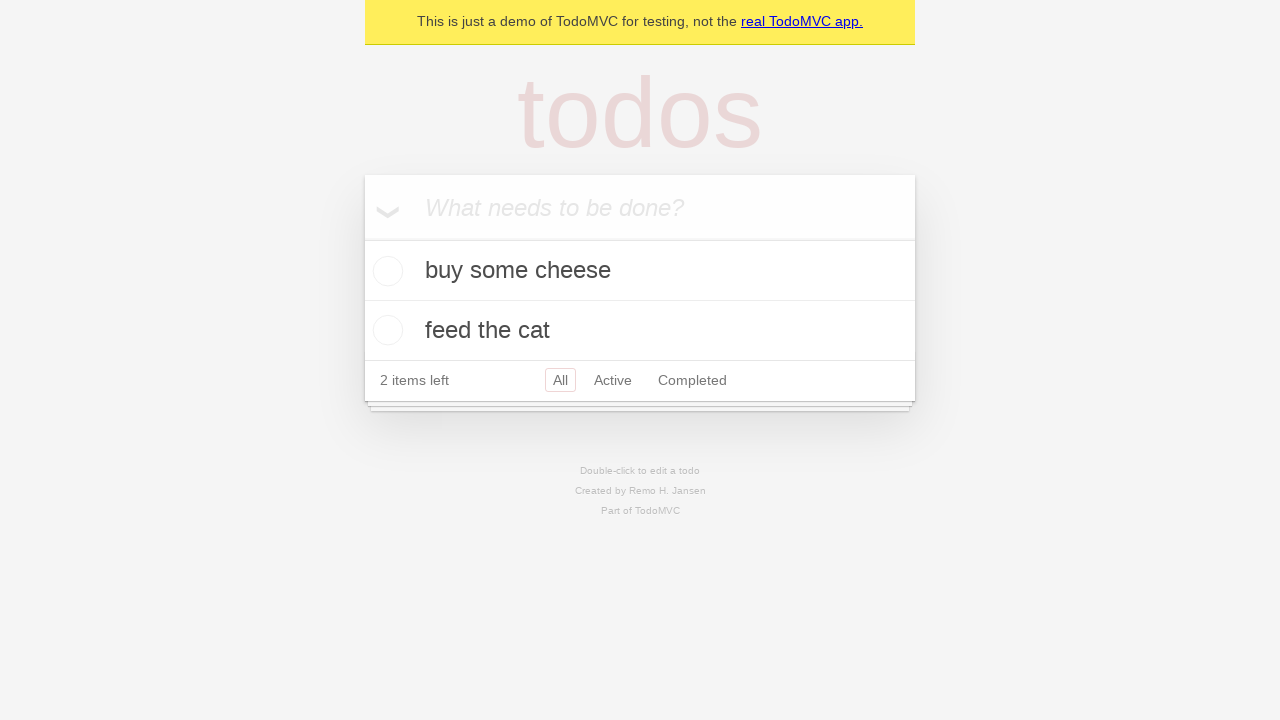

Filled todo input with 'book a doctors appointment' on internal:attr=[placeholder="What needs to be done?"i]
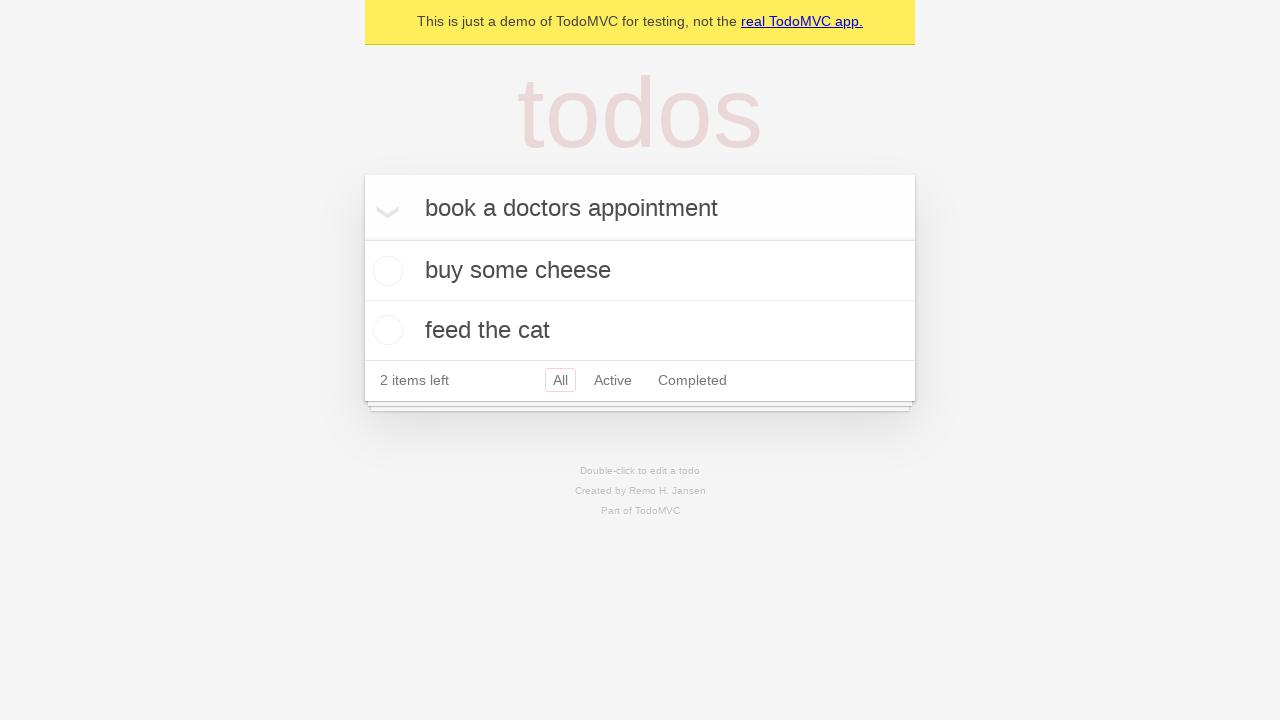

Pressed Enter to create third todo item on internal:attr=[placeholder="What needs to be done?"i]
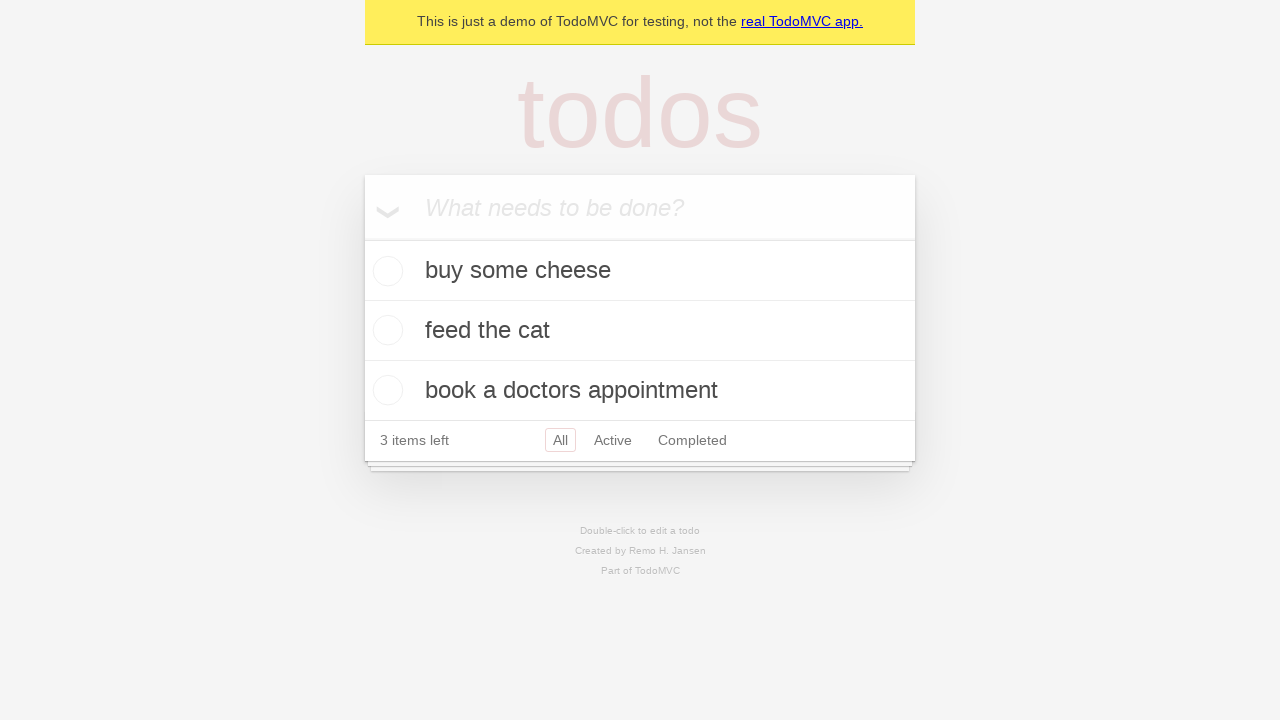

Checked the second todo item 'feed the cat' at (385, 330) on internal:testid=[data-testid="todo-item"s] >> nth=1 >> internal:role=checkbox
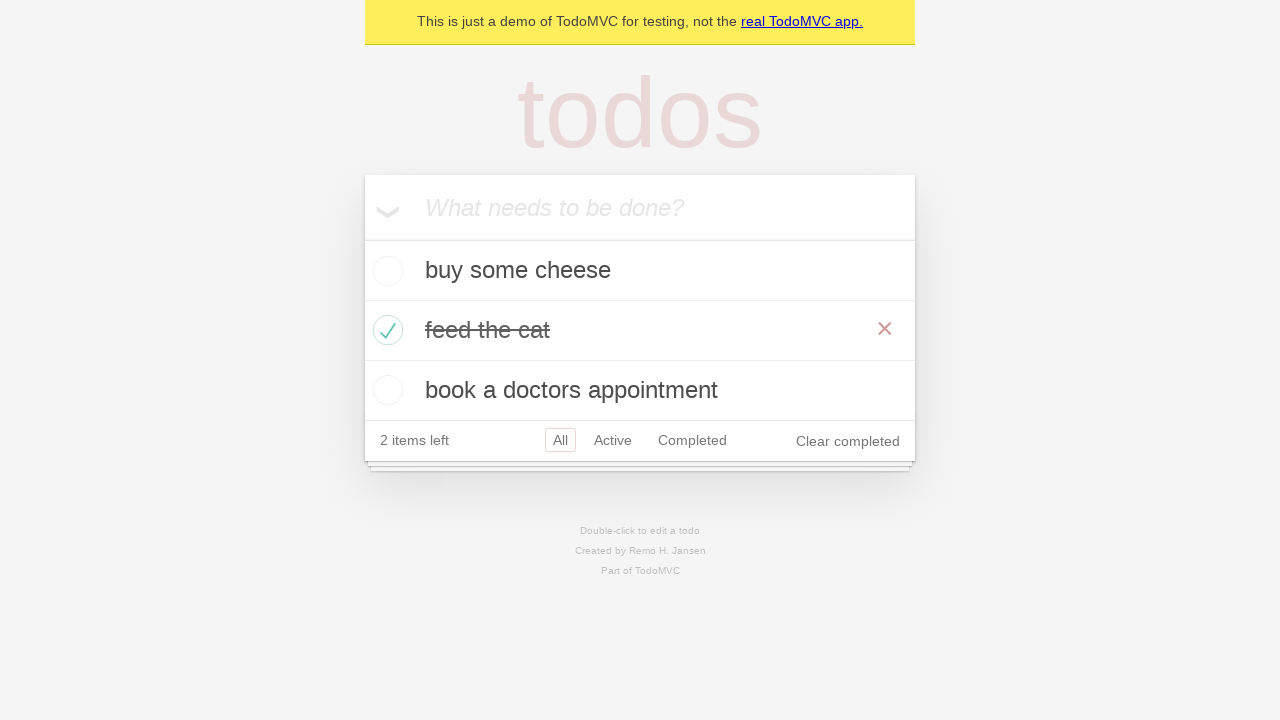

Clicked 'All' filter link at (560, 440) on internal:role=link[name="All"i]
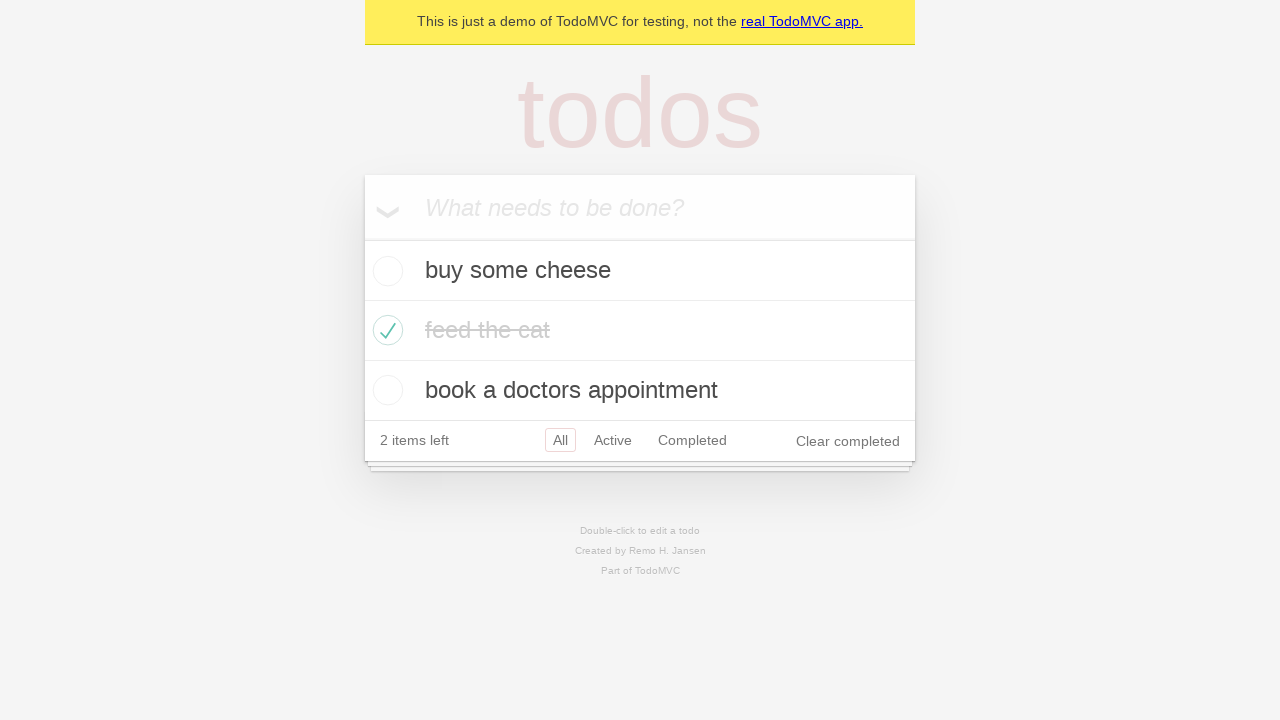

Clicked 'Active' filter link at (613, 440) on internal:role=link[name="Active"i]
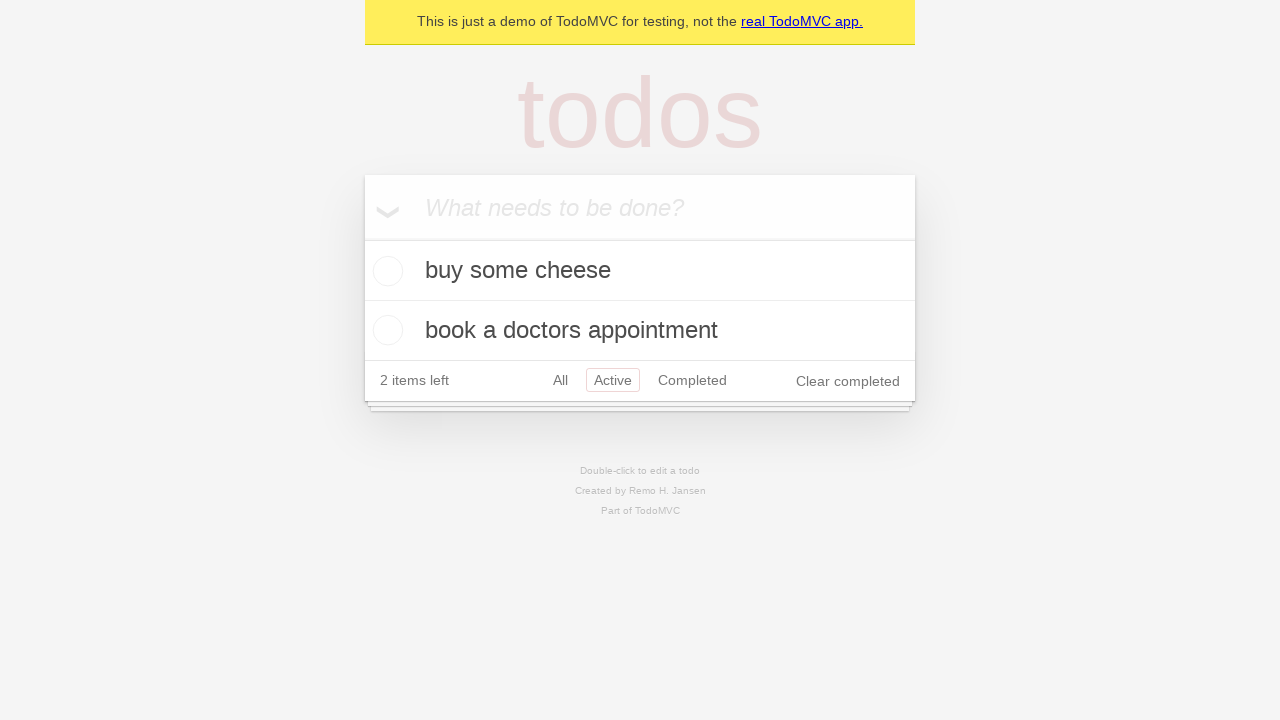

Clicked 'Completed' filter link at (692, 380) on internal:role=link[name="Completed"i]
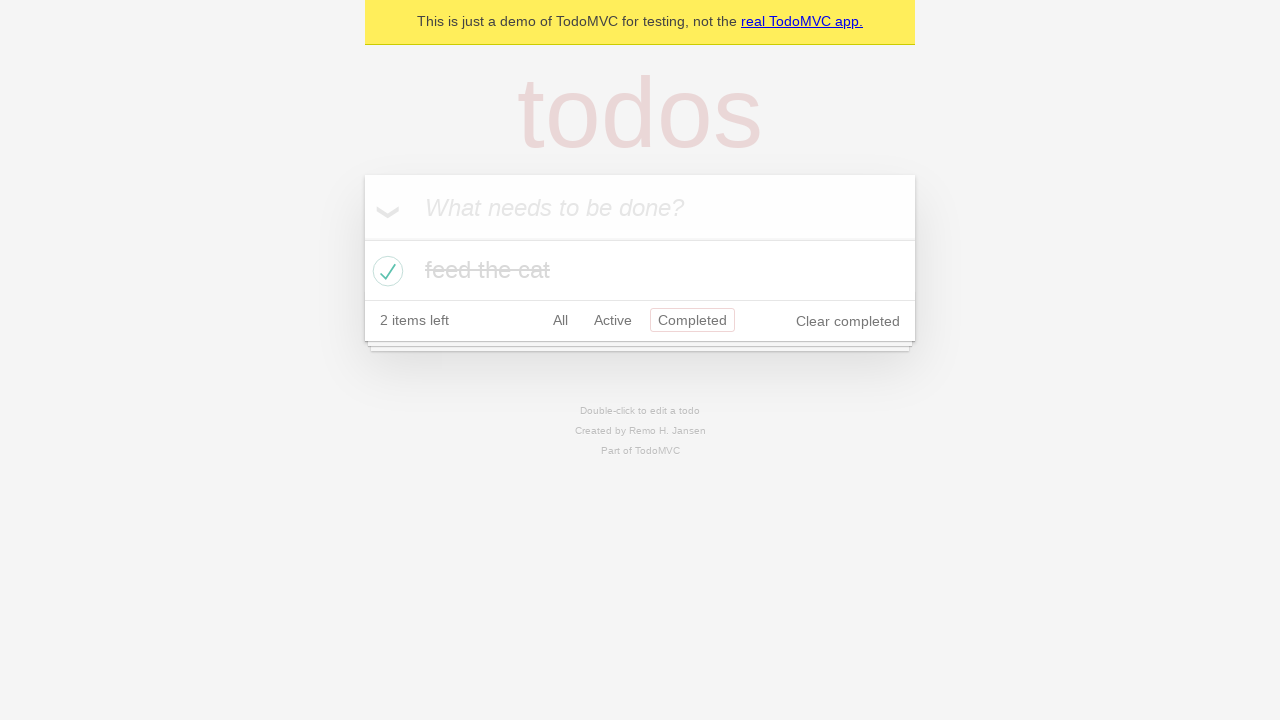

Navigated back to 'Active' filter view
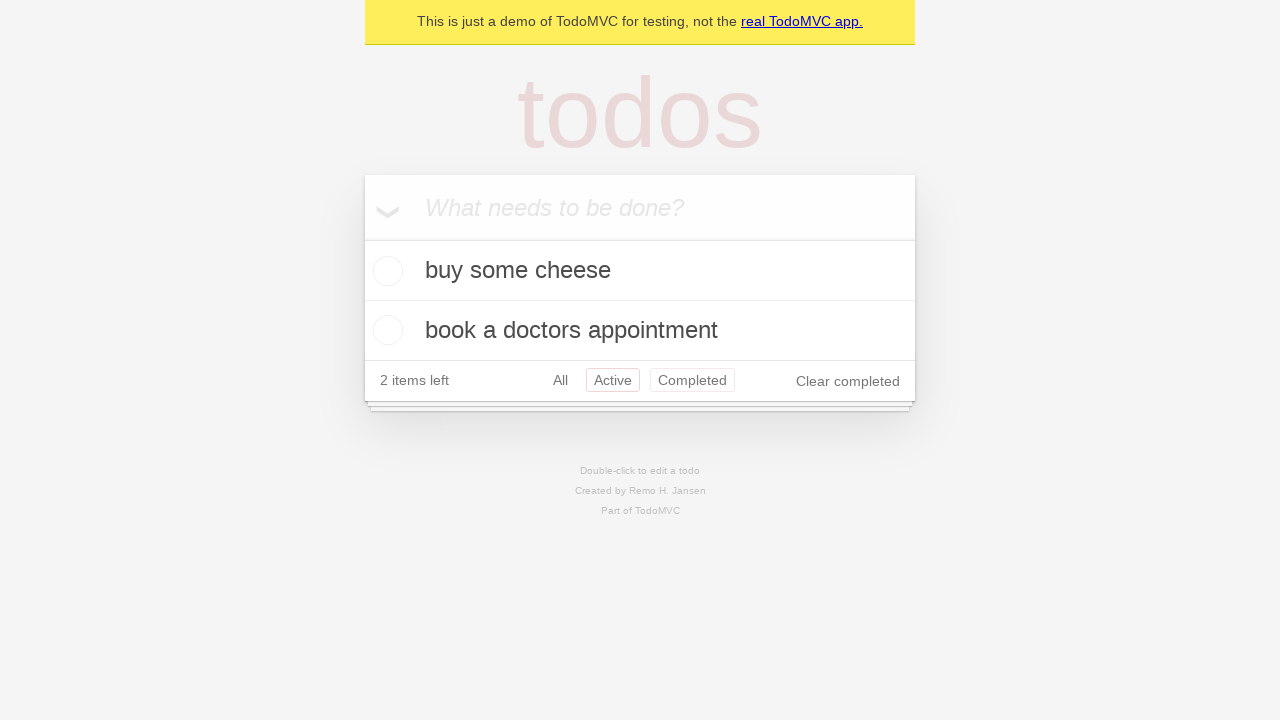

Navigated back to 'All' filter view
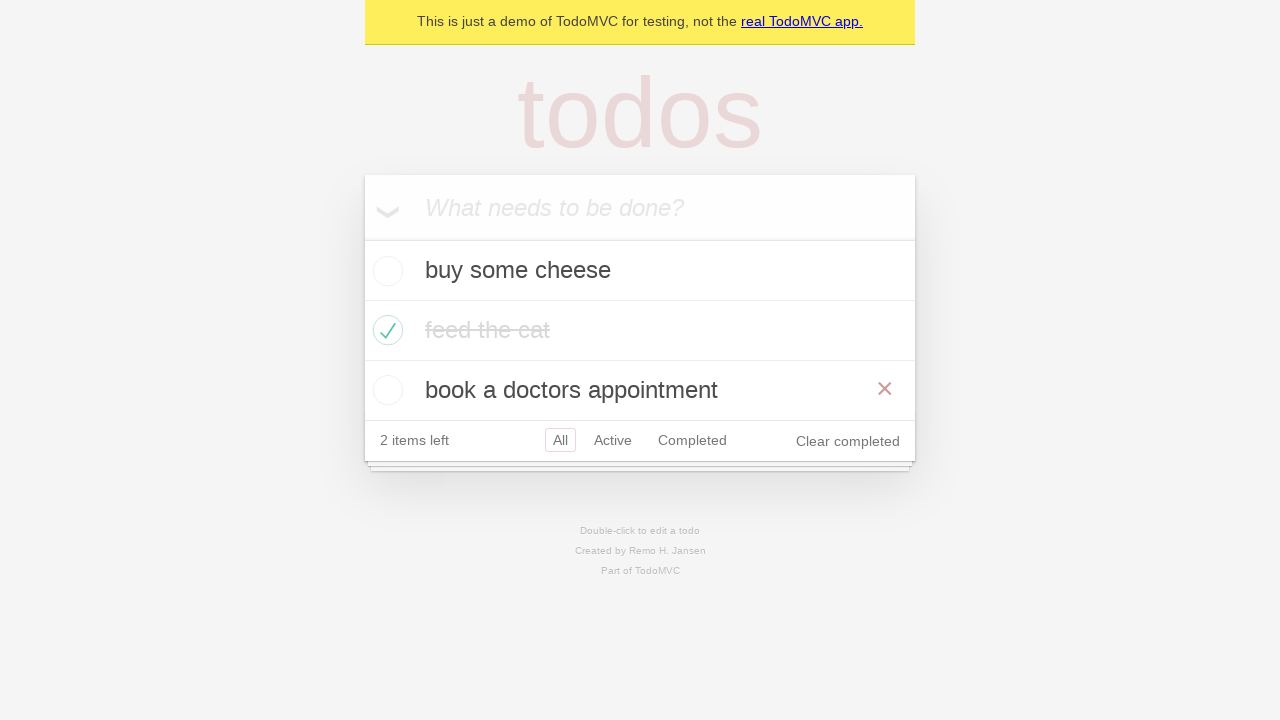

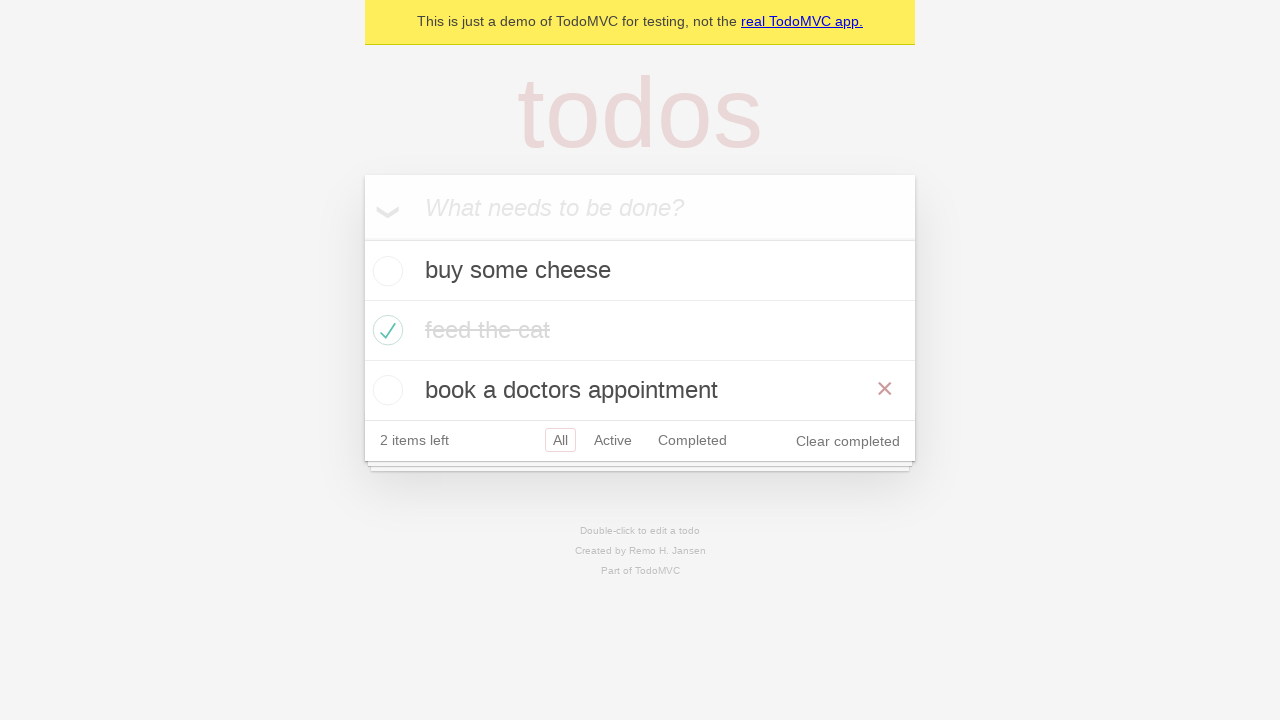